Navigates to a math quiz page and verifies that the "people" radio button is selected by default

Starting URL: http://suninjuly.github.io/math.html

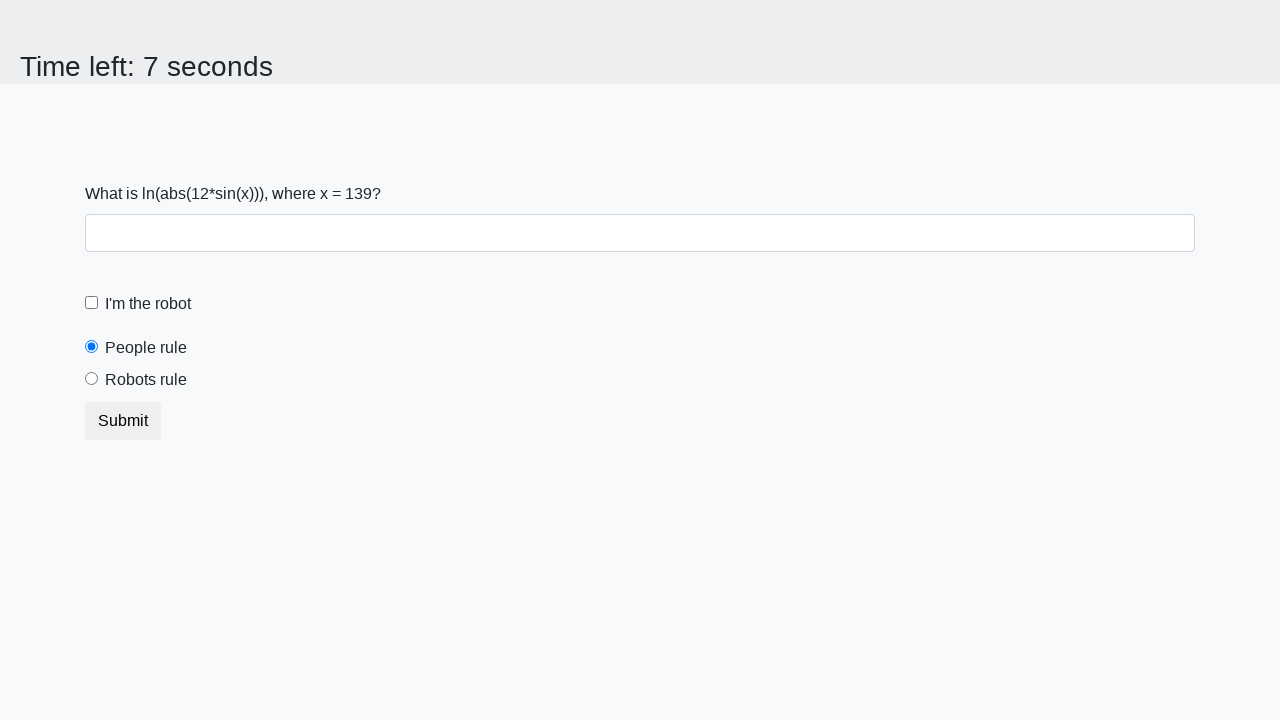

Located the people radio button element
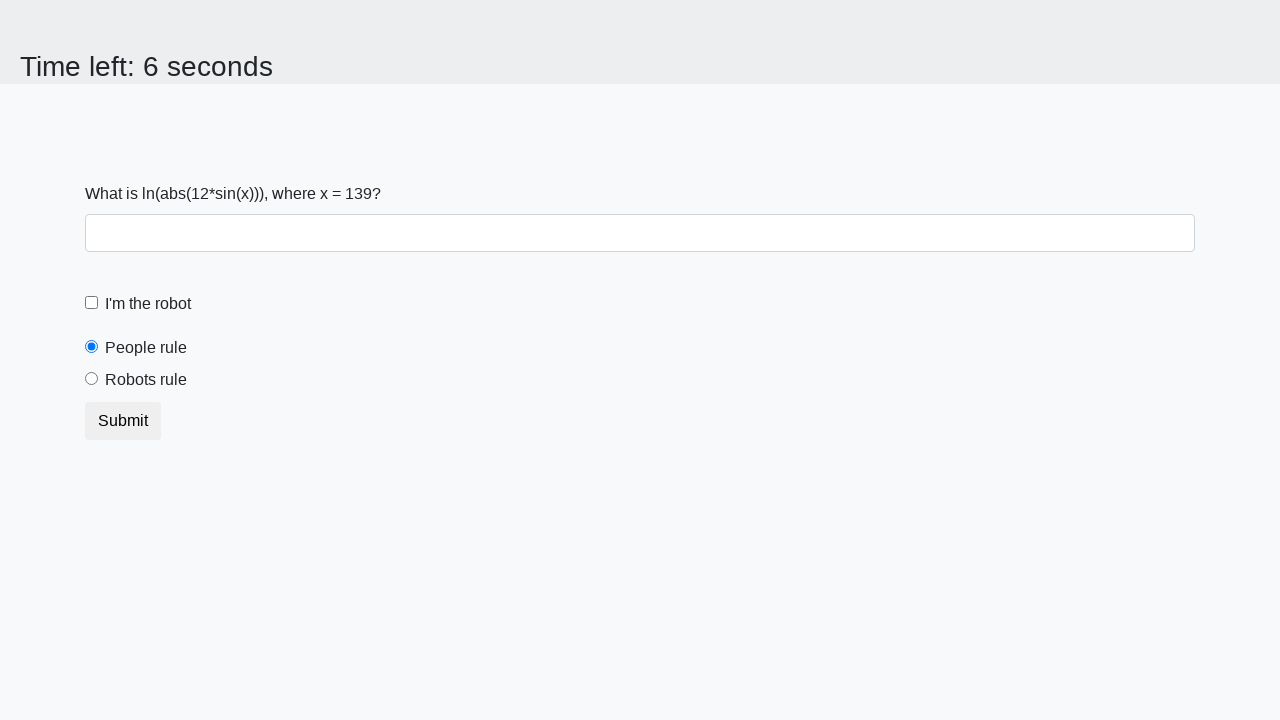

Checked if people radio button is selected
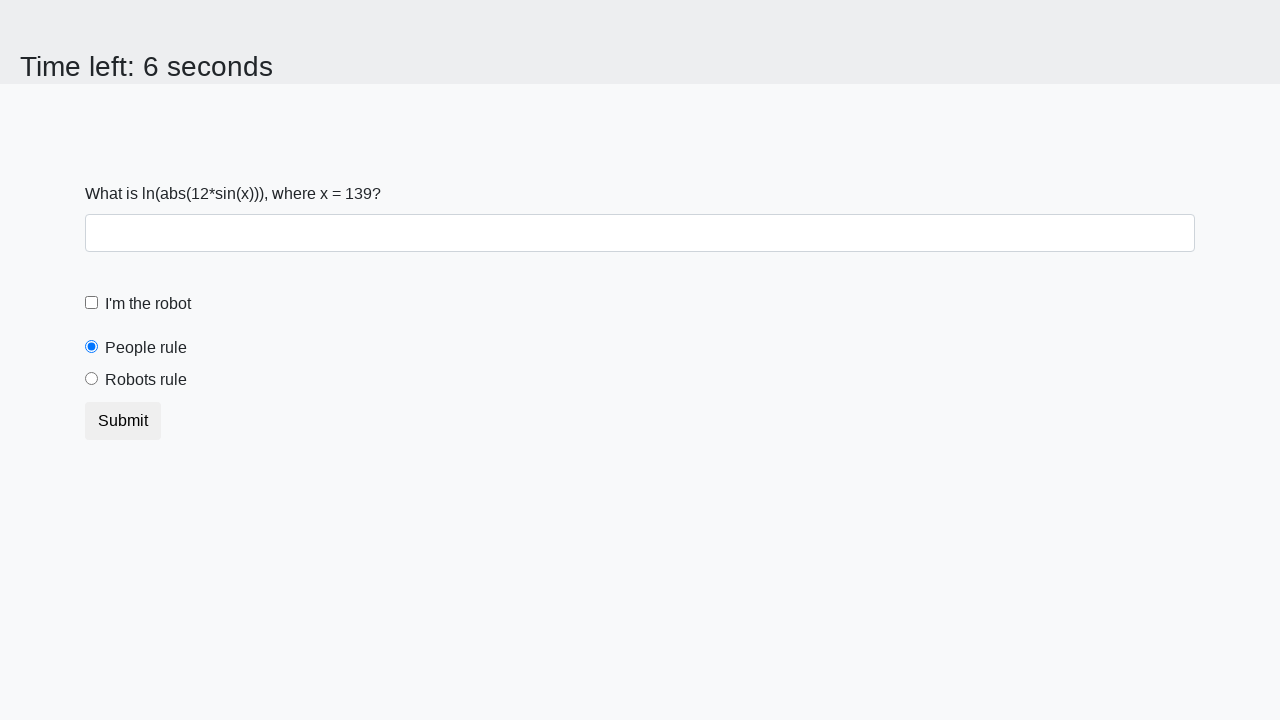

Verified that people radio button is selected by default
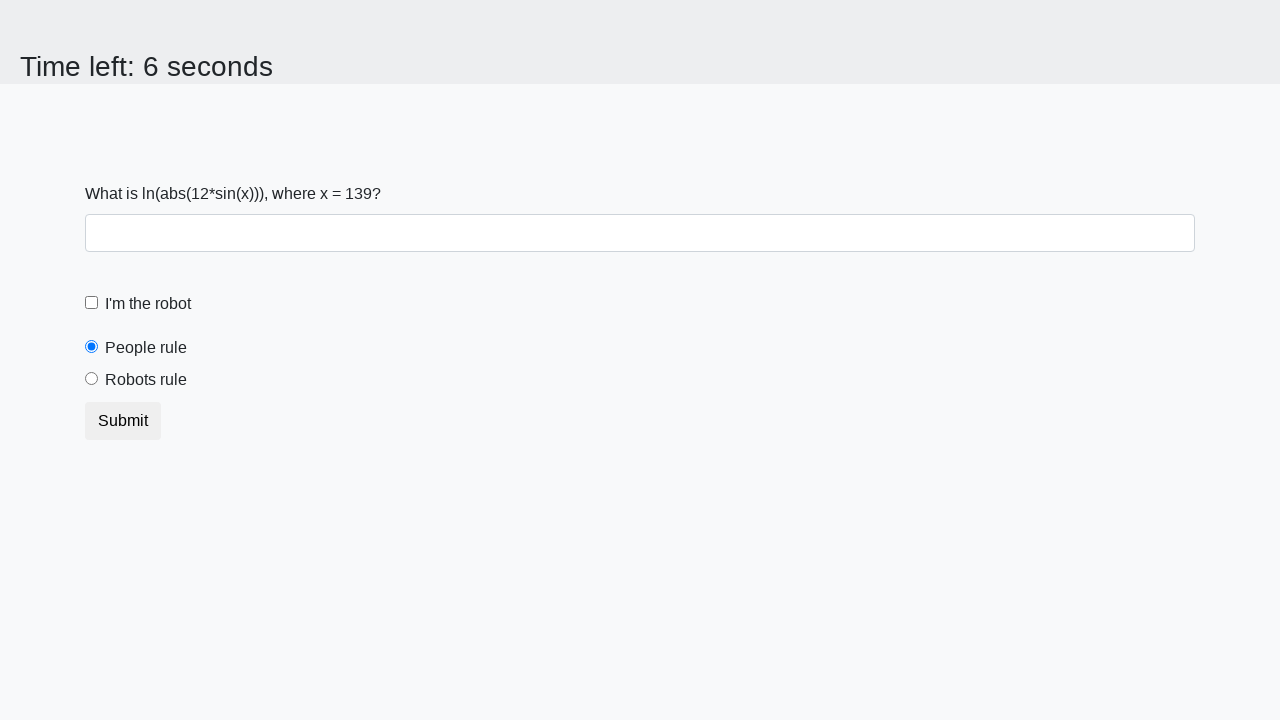

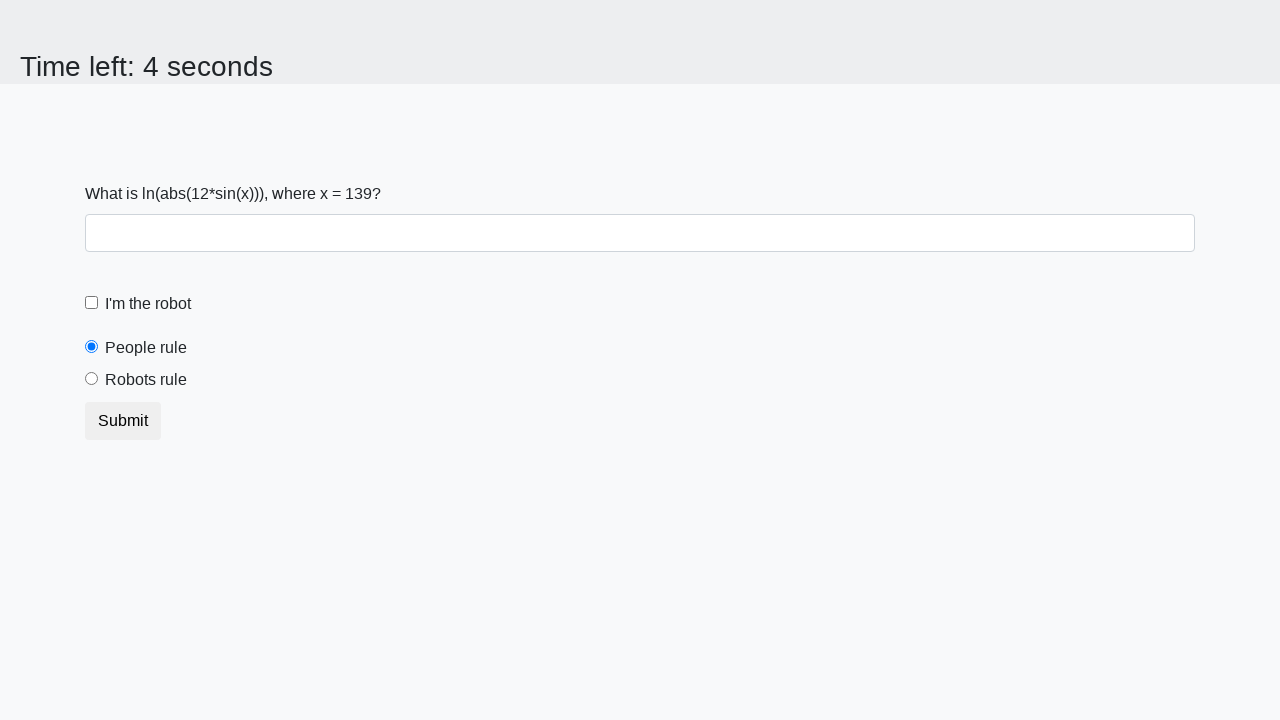